Tests JavaScript alert popup handling by clicking a button that triggers an alert and accepting the alert dialog

Starting URL: https://demoqa.com/alerts

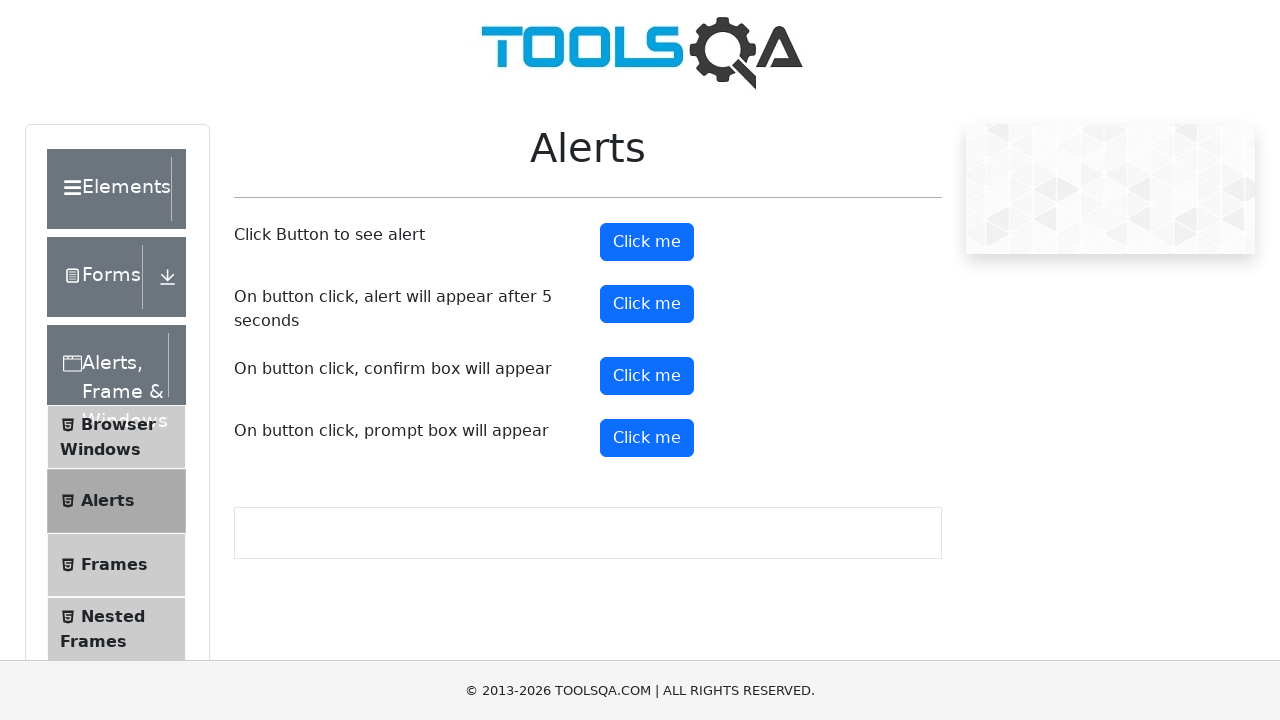

Set up dialog handler to accept alerts
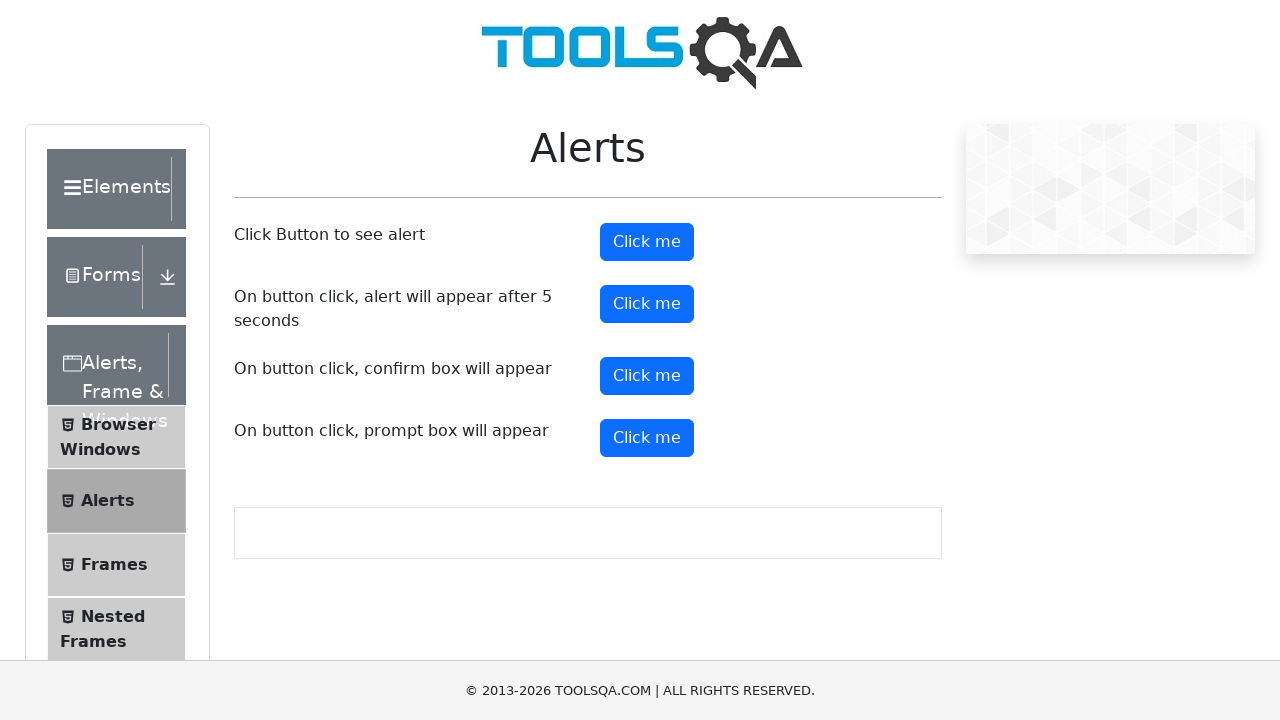

Clicked alert button to trigger JavaScript alert popup at (647, 242) on button#alertButton
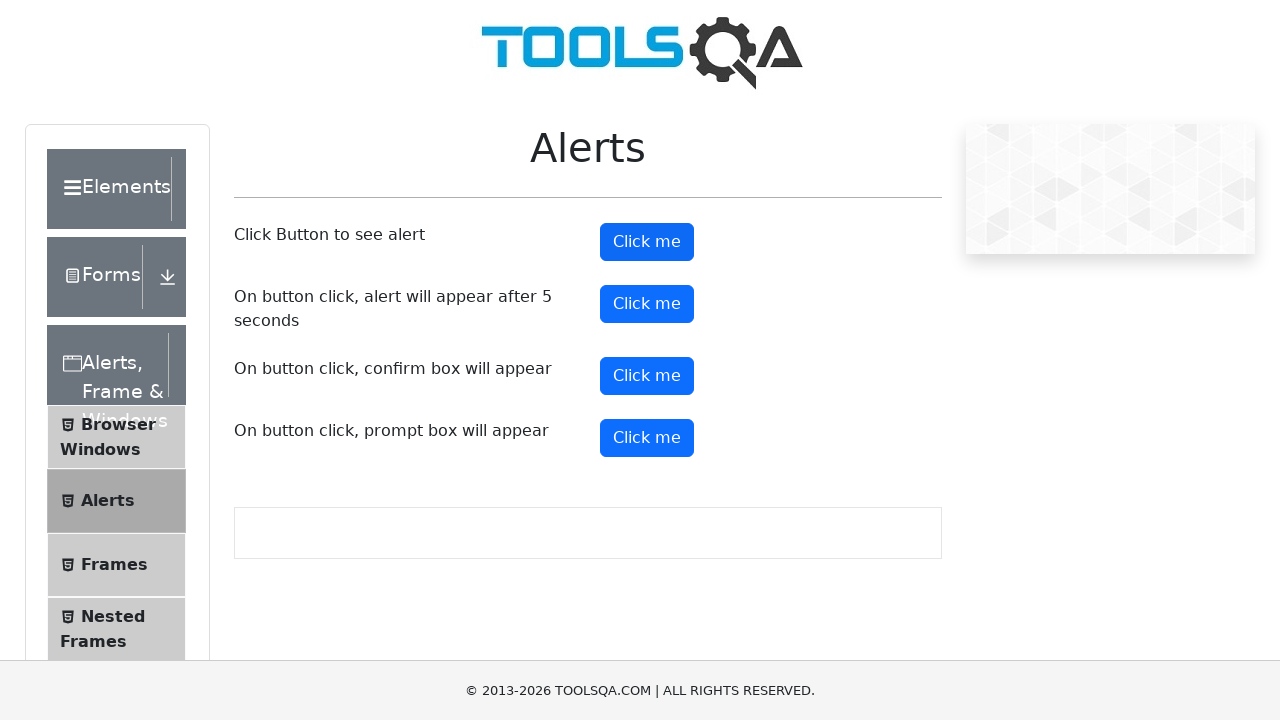

Waited for alert dialog to be processed
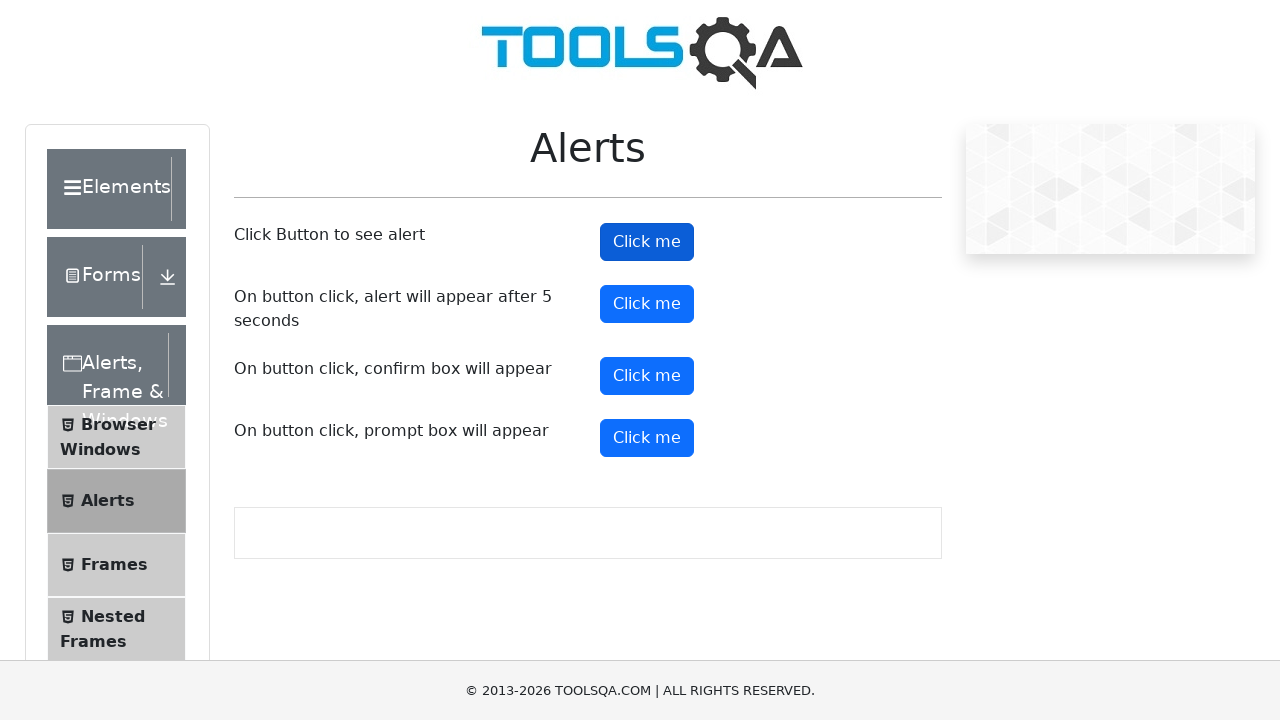

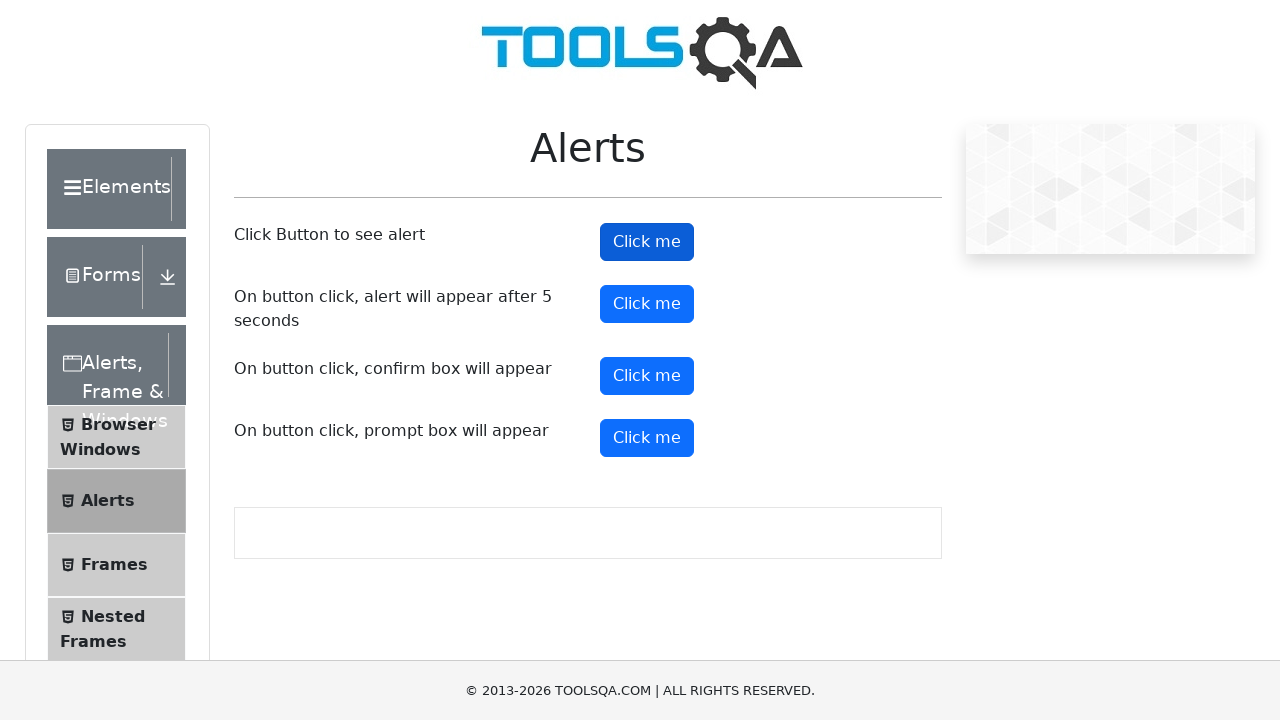